Tests a practice sign-up form by filling in first name, last name, selecting gender (male), years of experience, profession, and automation tool checkboxes.

Starting URL: https://www.techlistic.com/p/selenium-practice-form.html

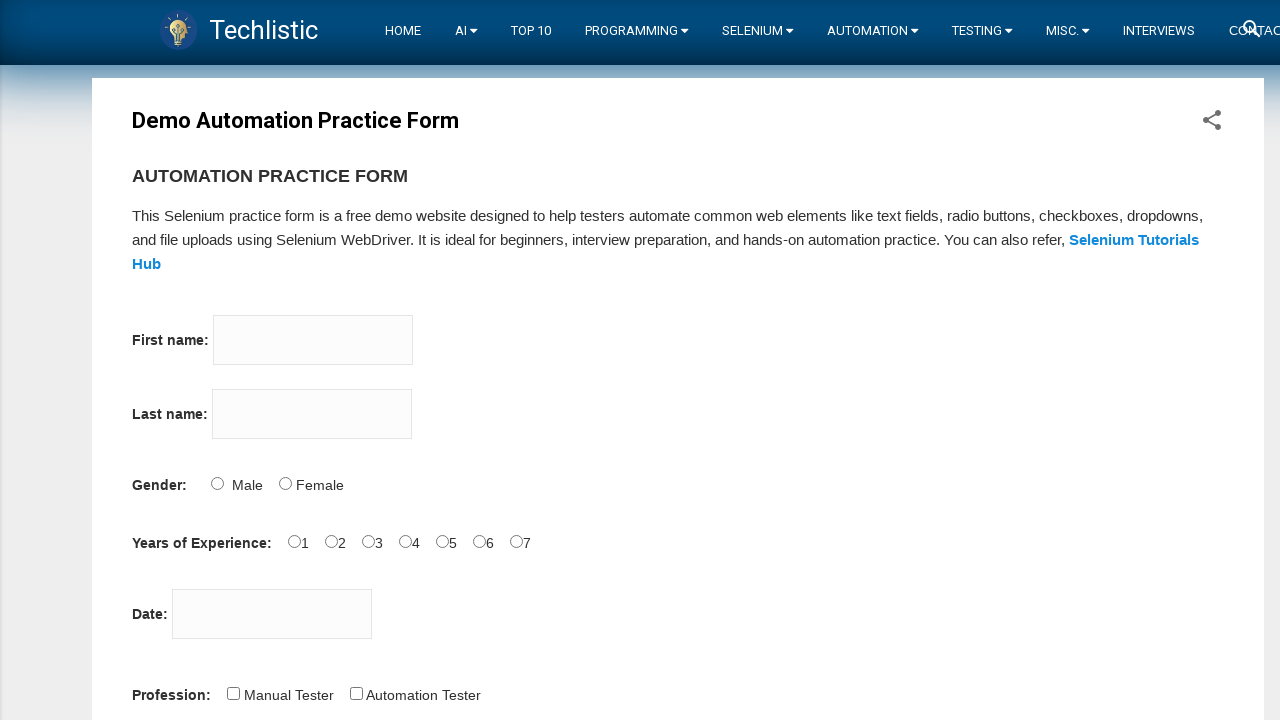

Filled first name field with 'Krunal' on input[name='firstname']
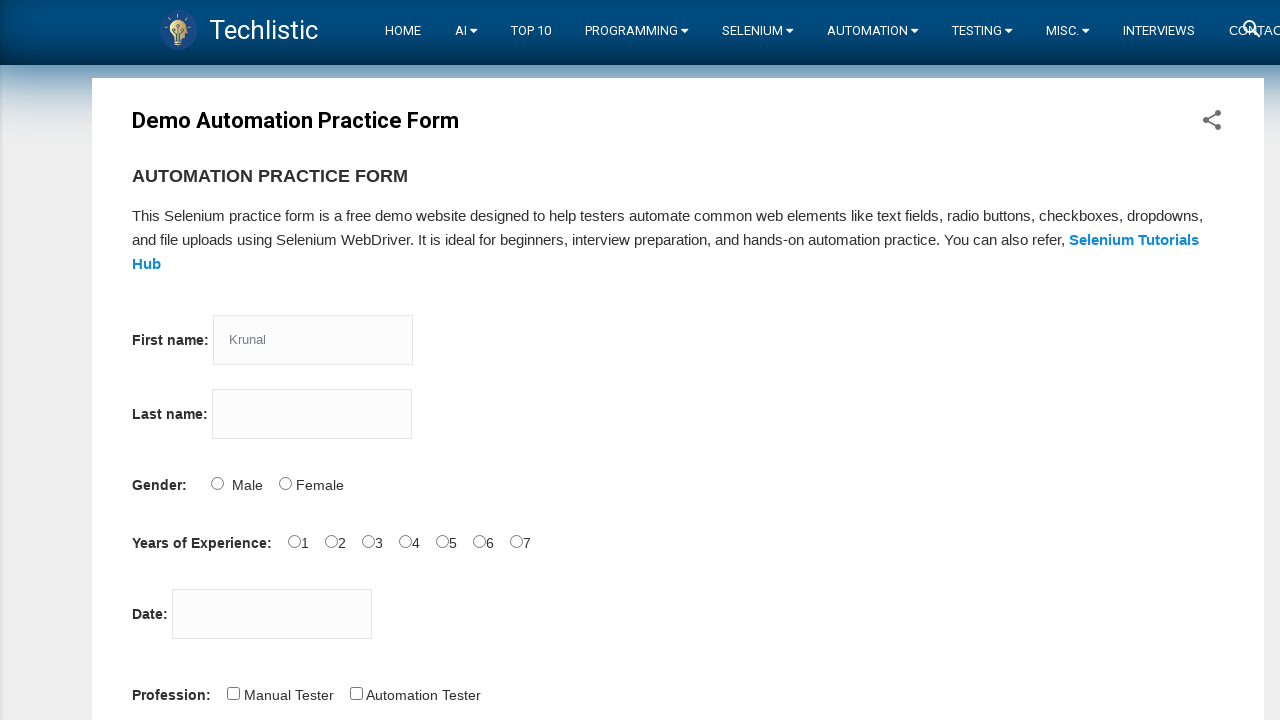

Filled last name field with 'Bhonde' on input[name='lastname']
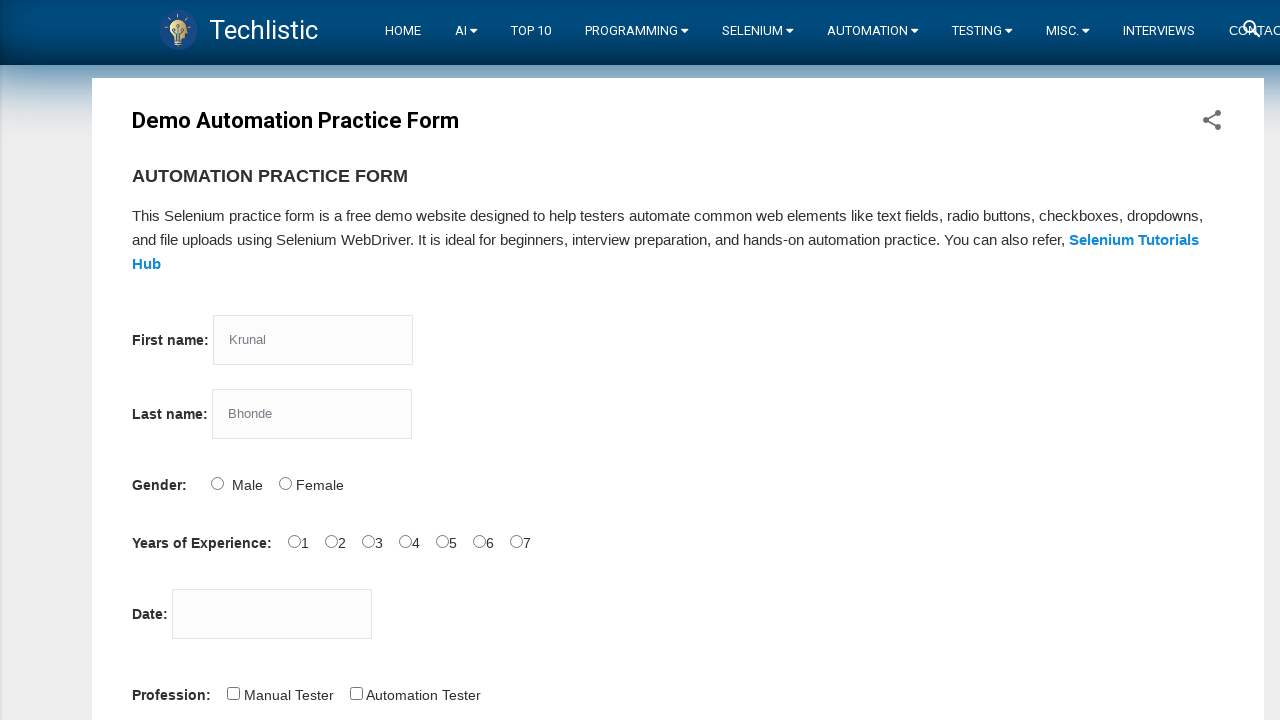

Selected male gender radio button at (217, 483) on #sex-0
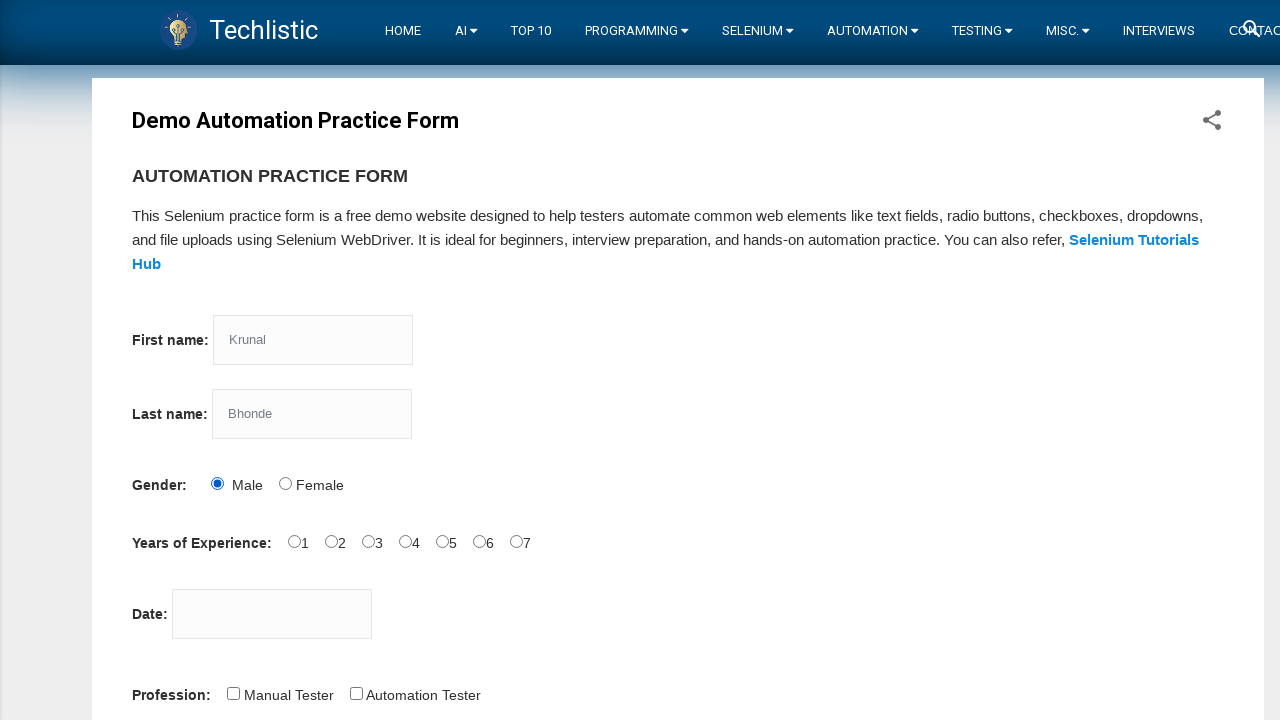

Selected 3 years of experience at (368, 541) on #exp-2
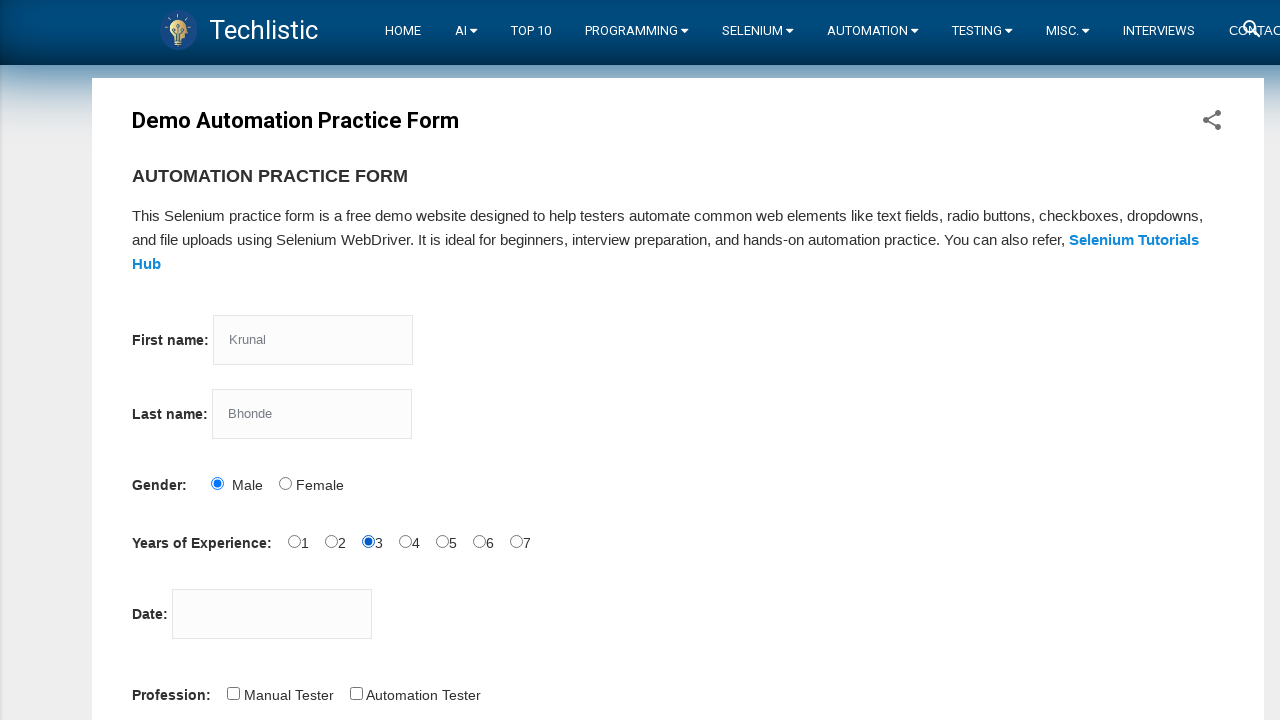

Selected Automation Tester profession checkbox at (356, 693) on #profession-1
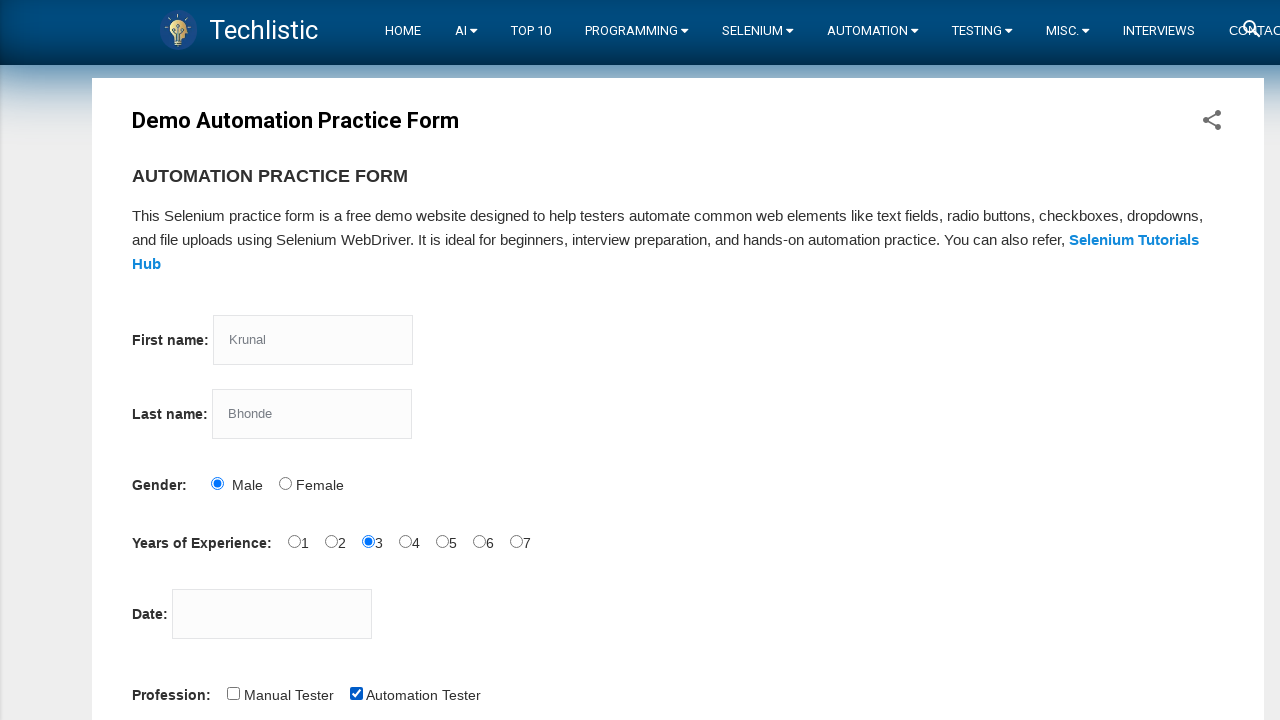

Selected Selenium IDE automation tool checkbox at (446, 360) on #tool-2
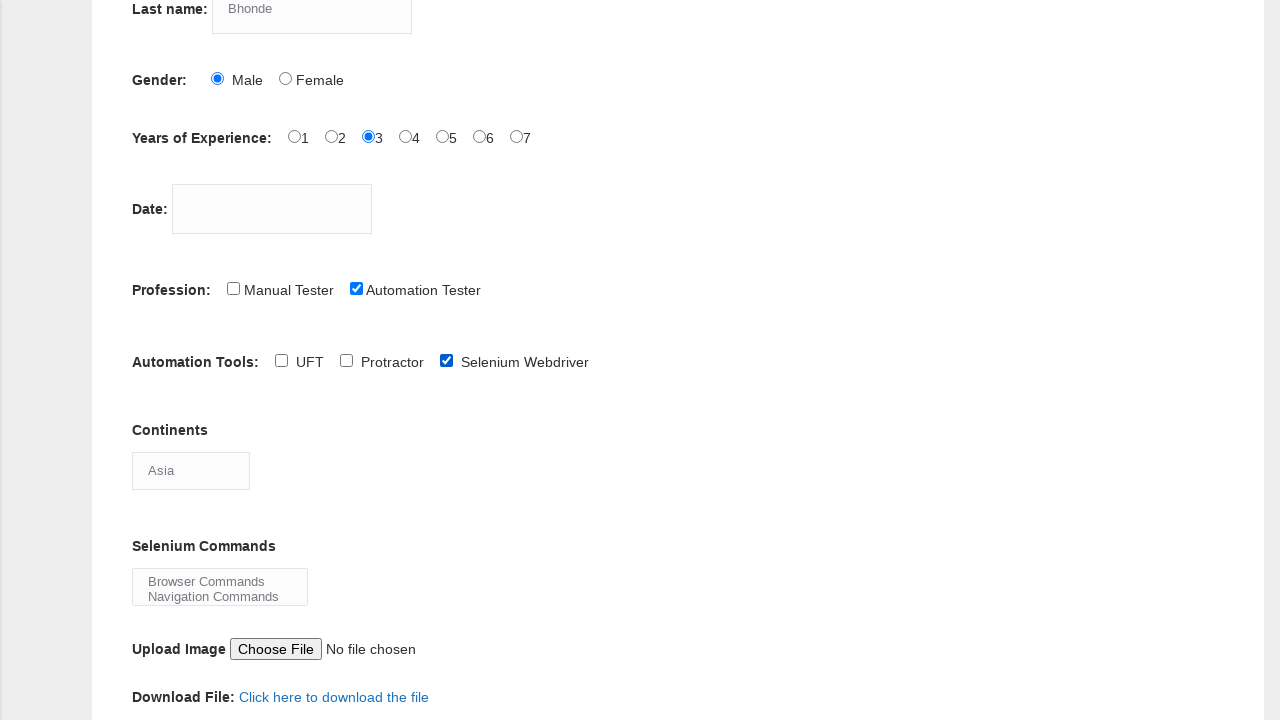

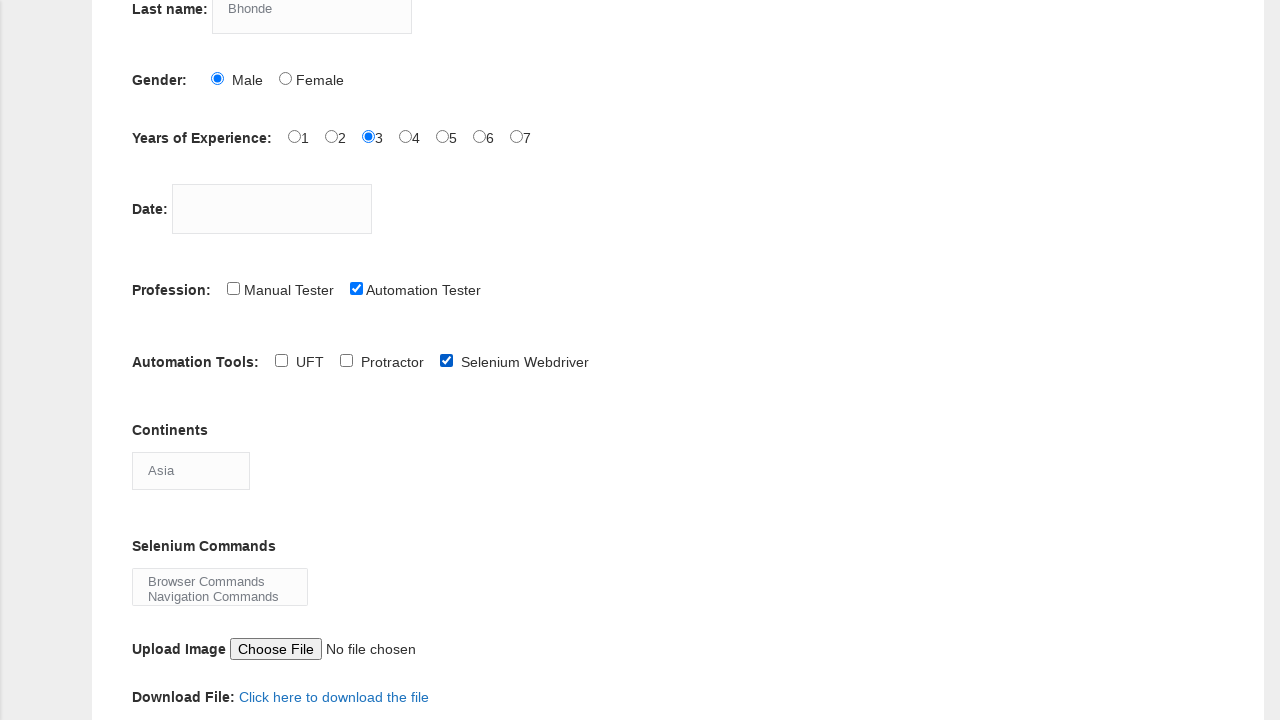